Tests table functionality by navigating to a tables page, verifying table structure (rows and columns), reading cell values, sorting the table by clicking the header, and verifying footer elements.

Starting URL: https://v1.training-support.net/selenium/tables

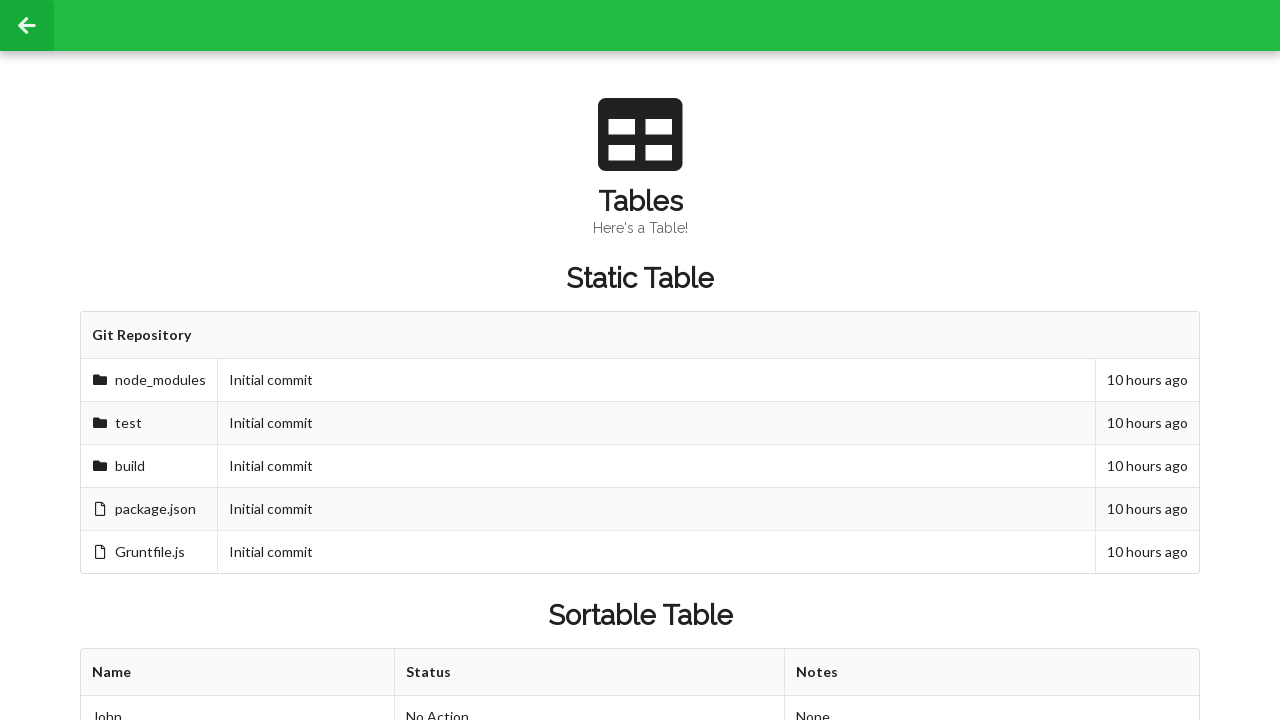

Waited for sortable table to load
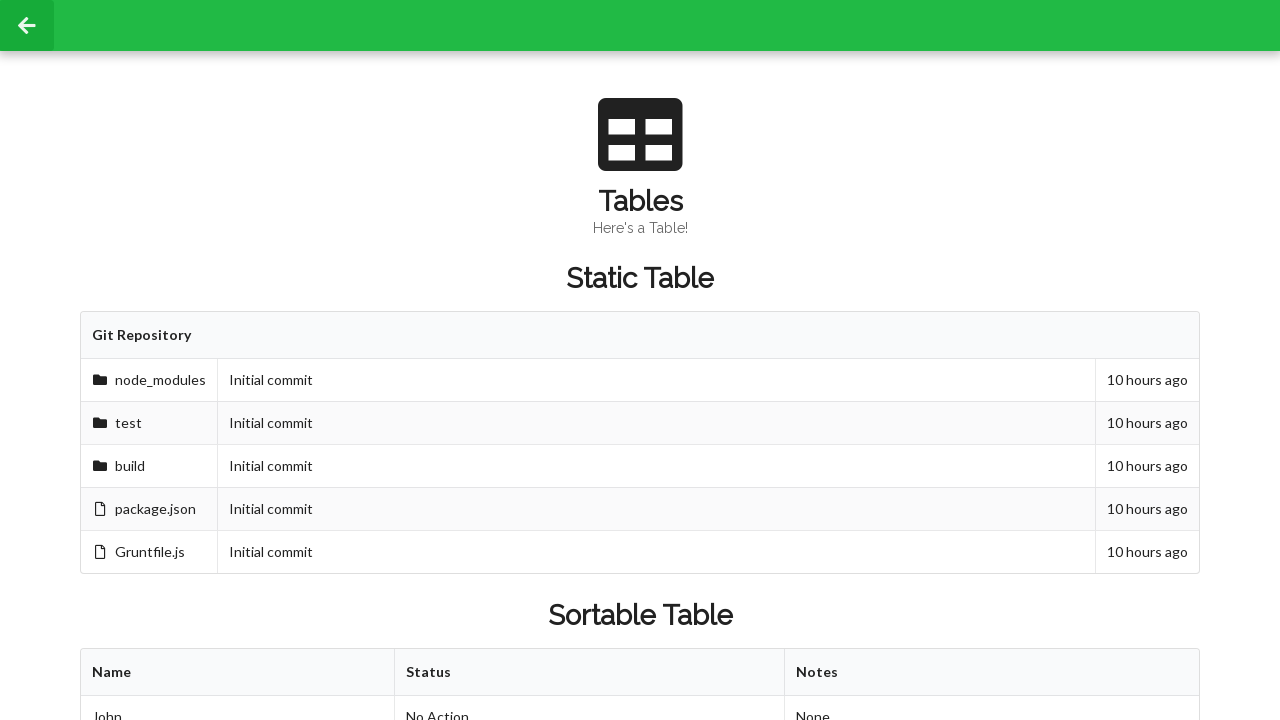

Retrieved table columns from first row
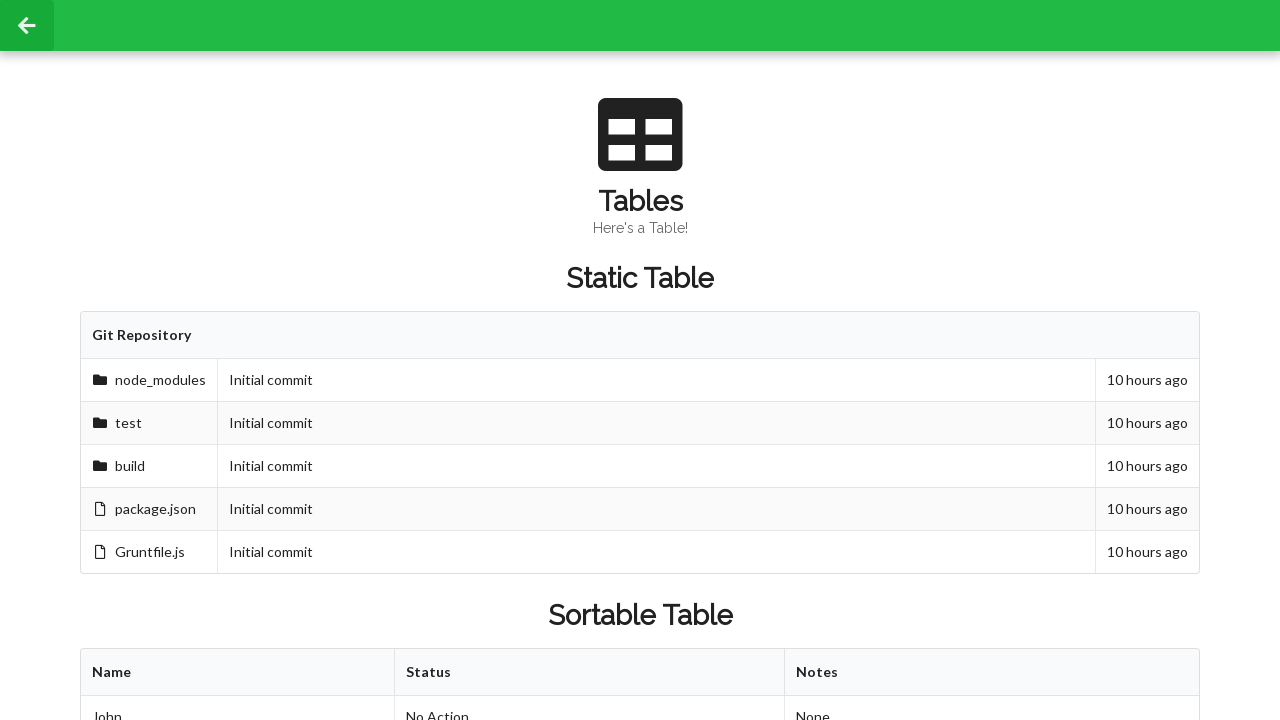

Retrieved all table rows
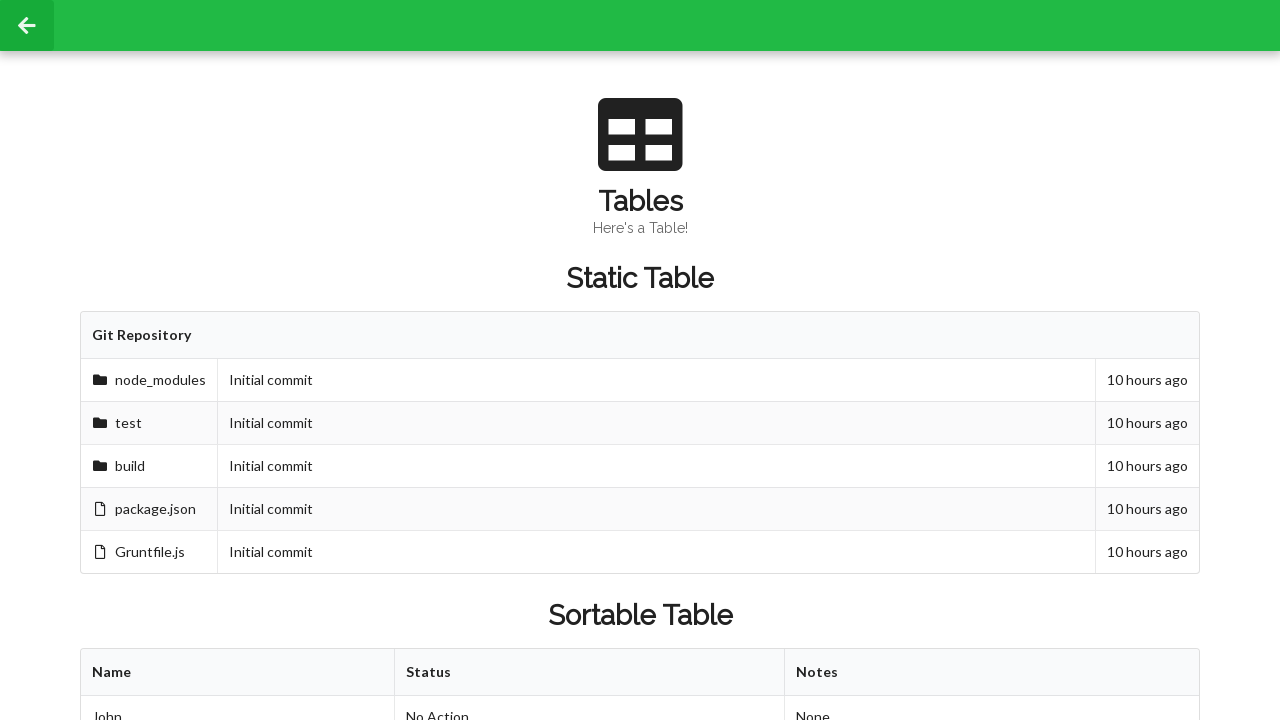

Verified second row, second column cell exists
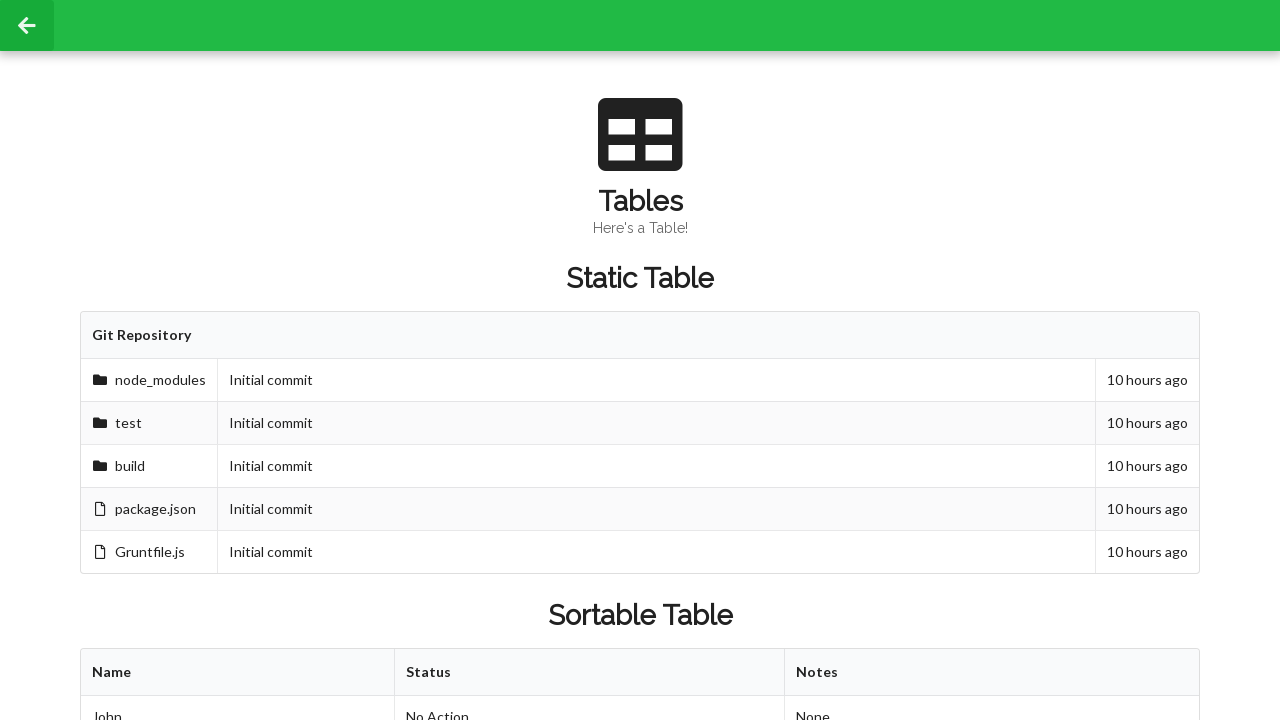

Clicked table header to sort at (238, 673) on xpath=//table[@id='sortableTable']/thead/tr/th
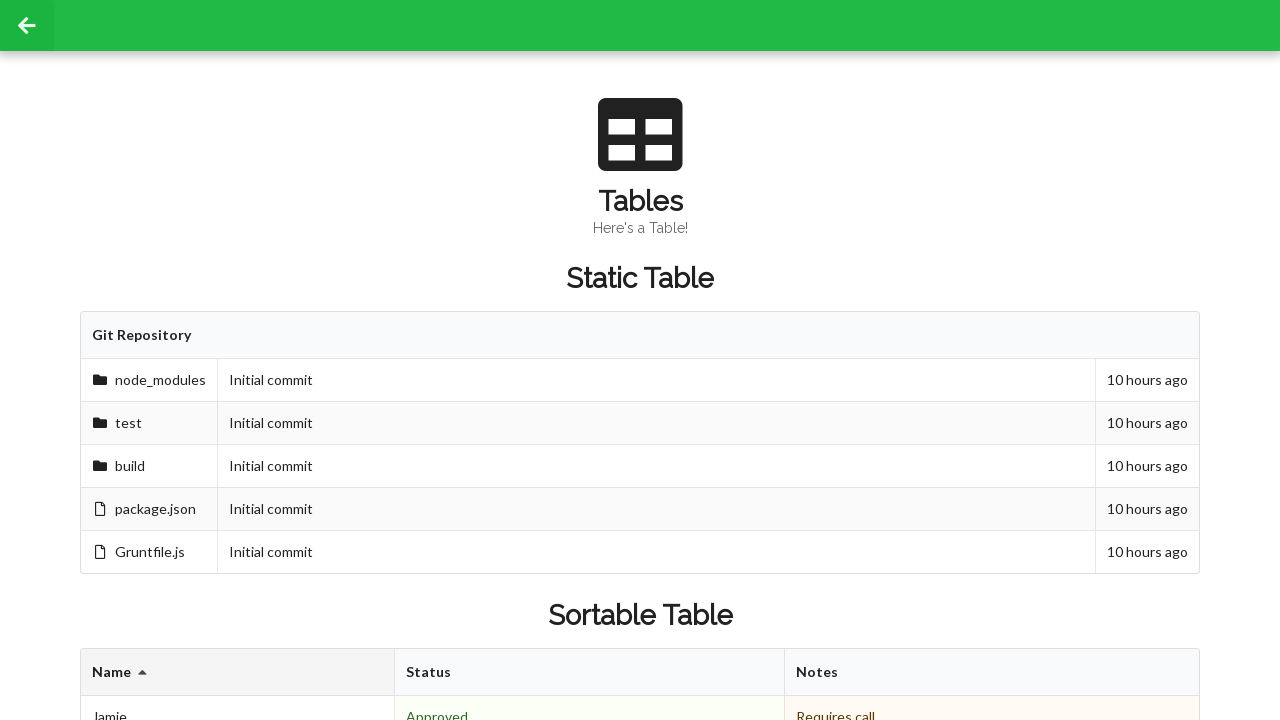

Verified table sorted and cell remains accessible
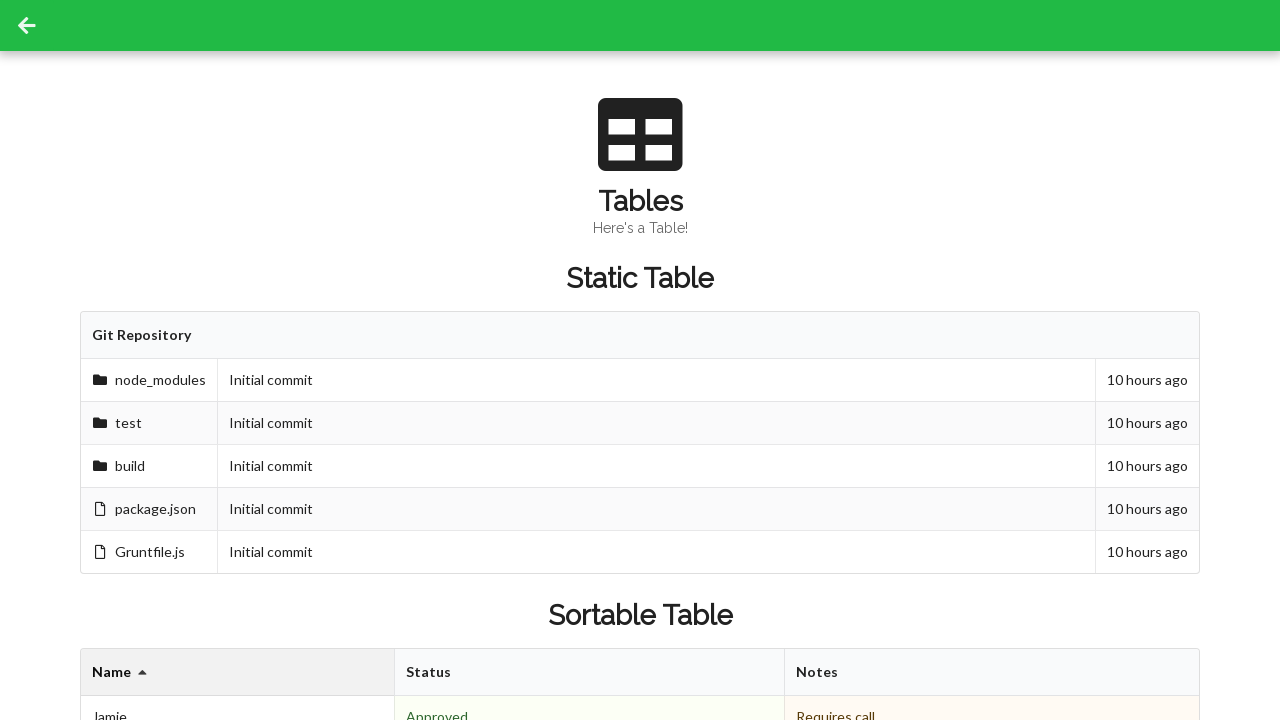

Retrieved footer cells from table
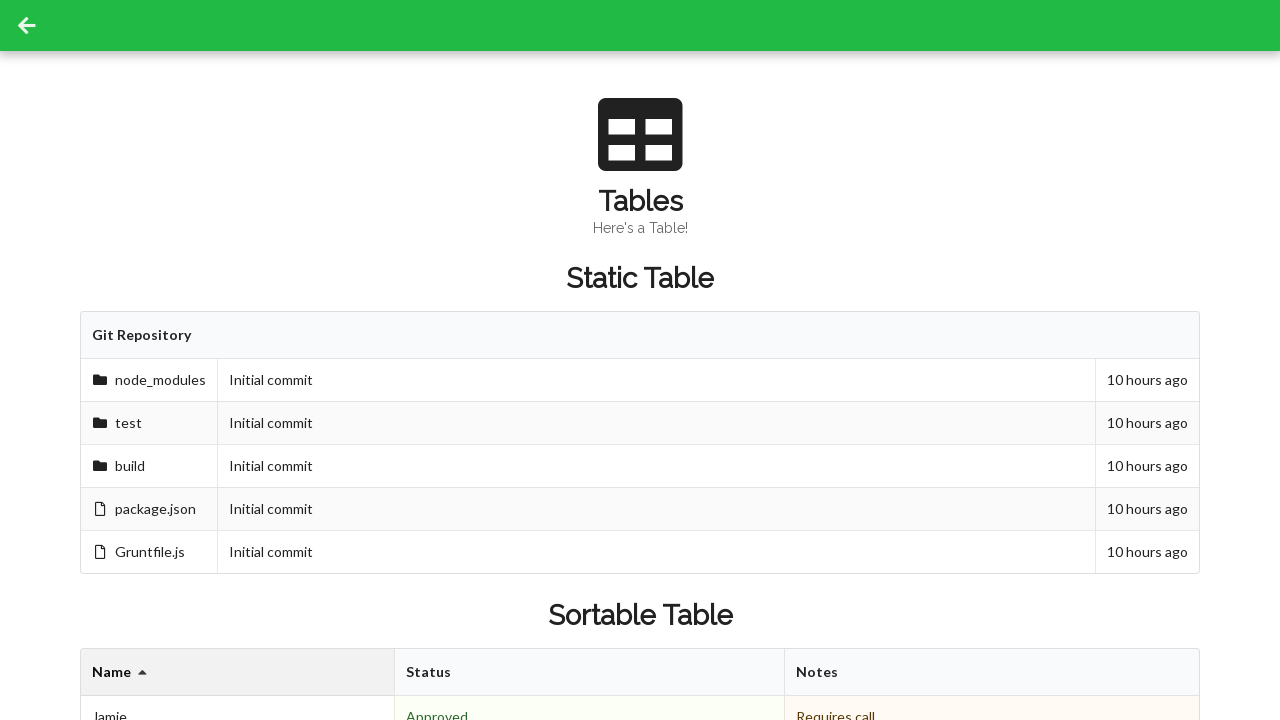

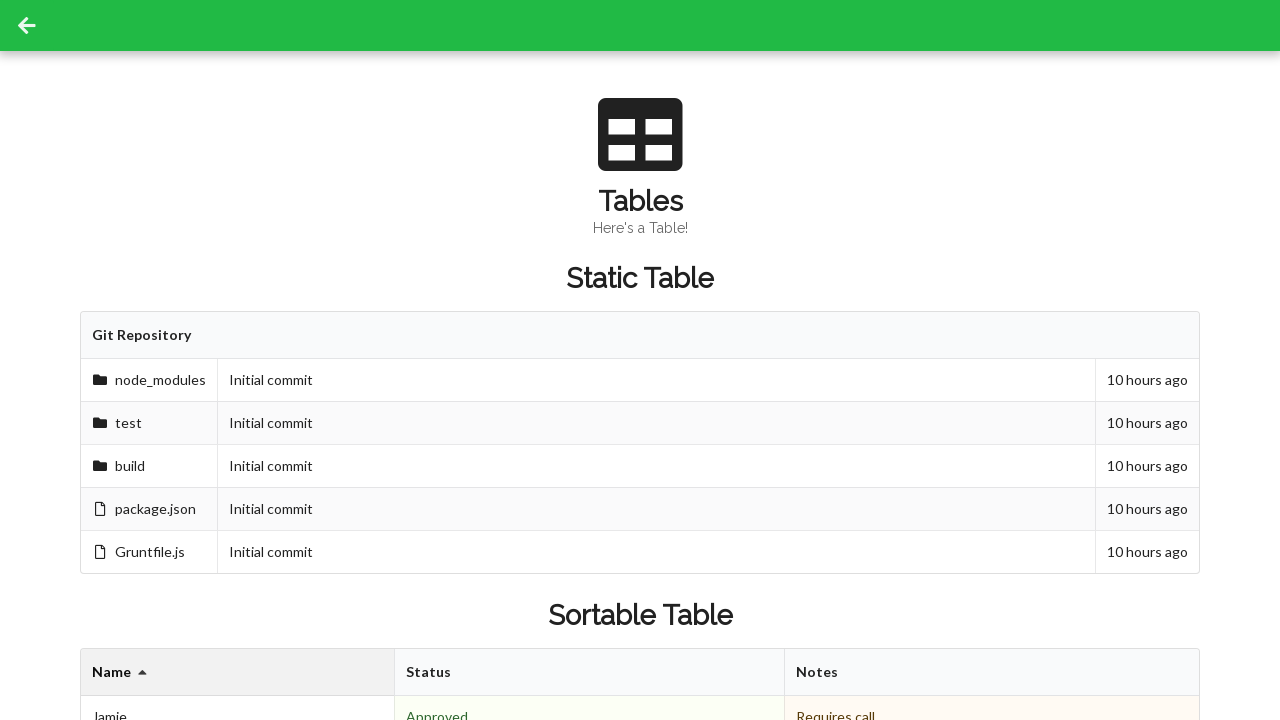